Tests e-commerce site functionality by searching for products, adding to cart, and completing the checkout process

Starting URL: https://rahulshettyacademy.com/seleniumPractise/#/

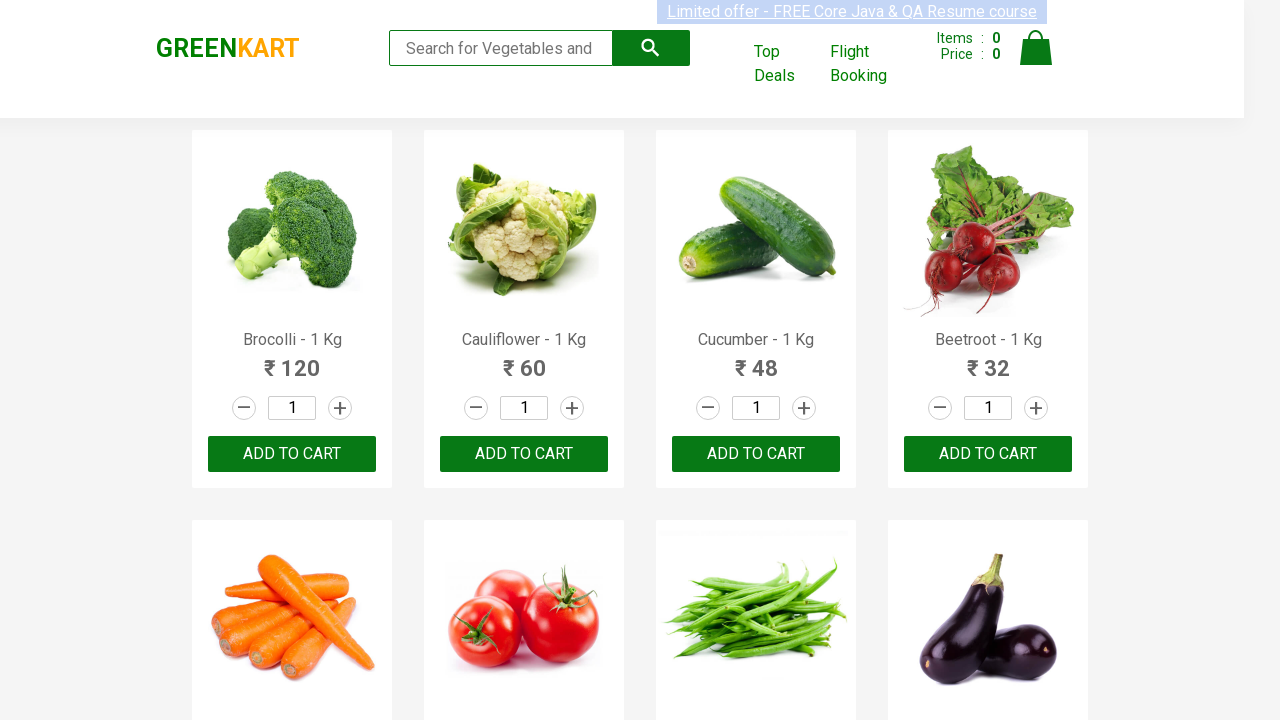

Filled search field with 'br' to find products on input.search-keyword
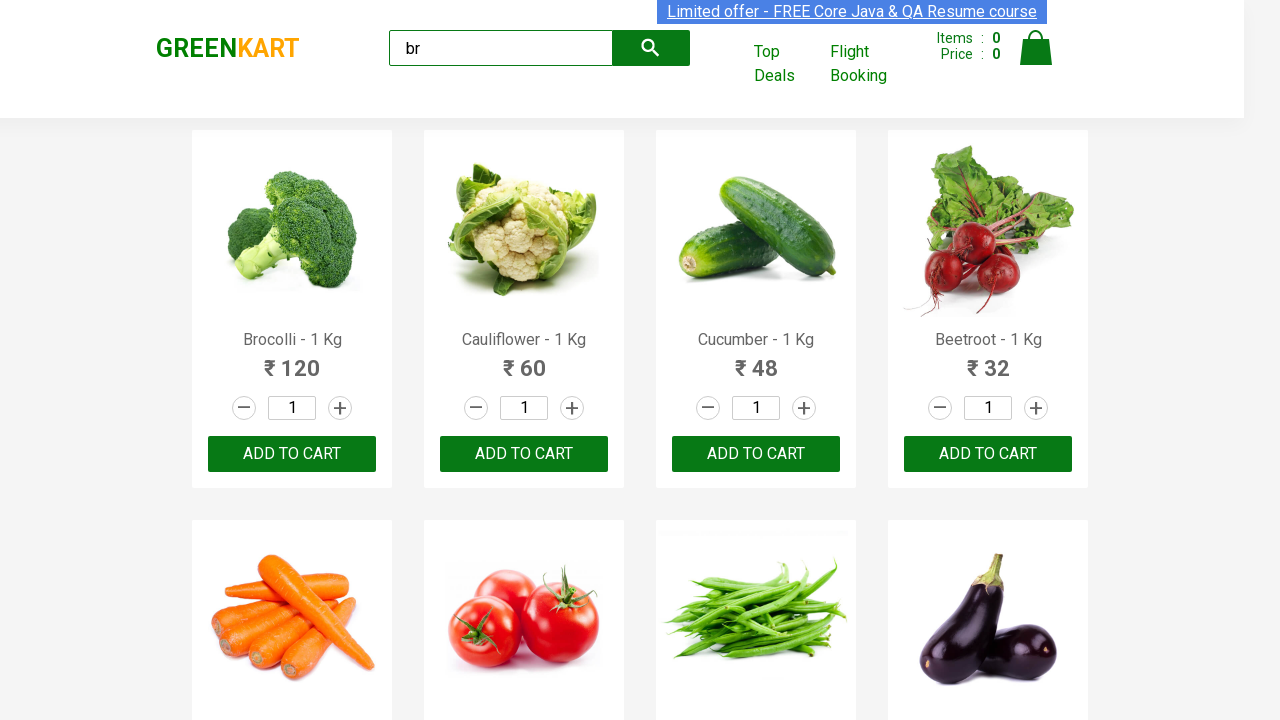

Waited 1 second for search results to filter
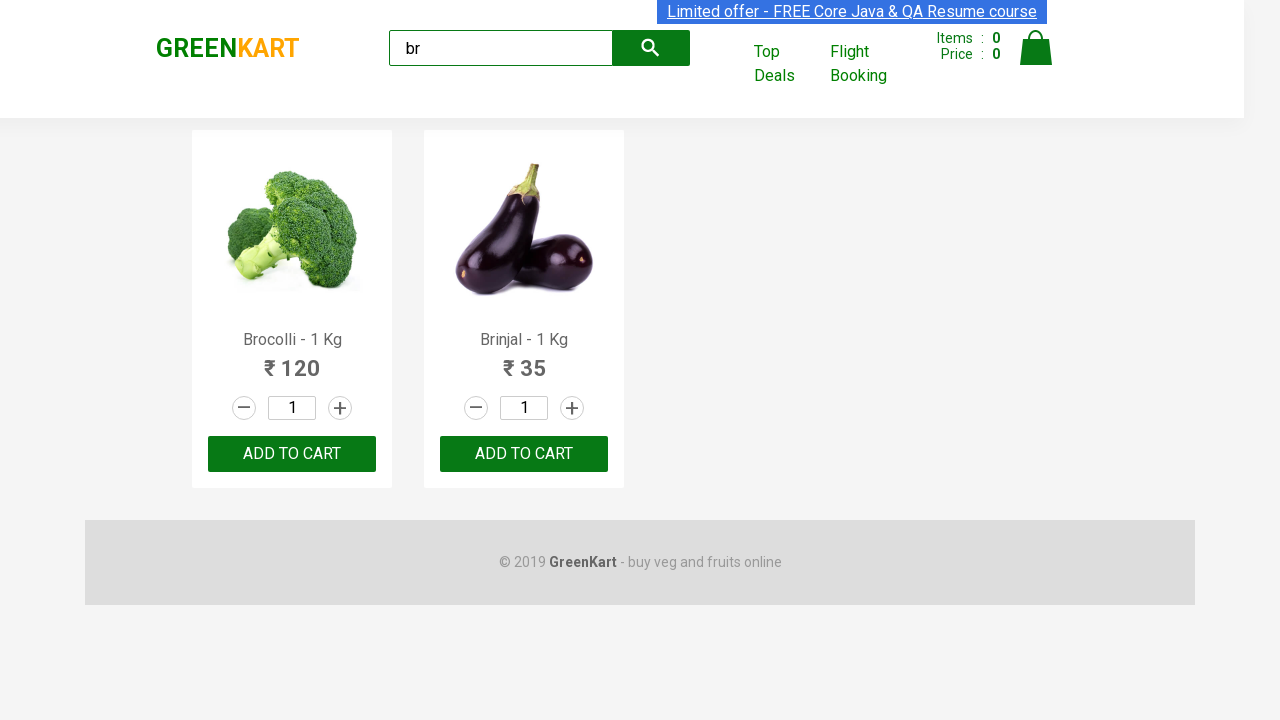

Located Brinjal product element
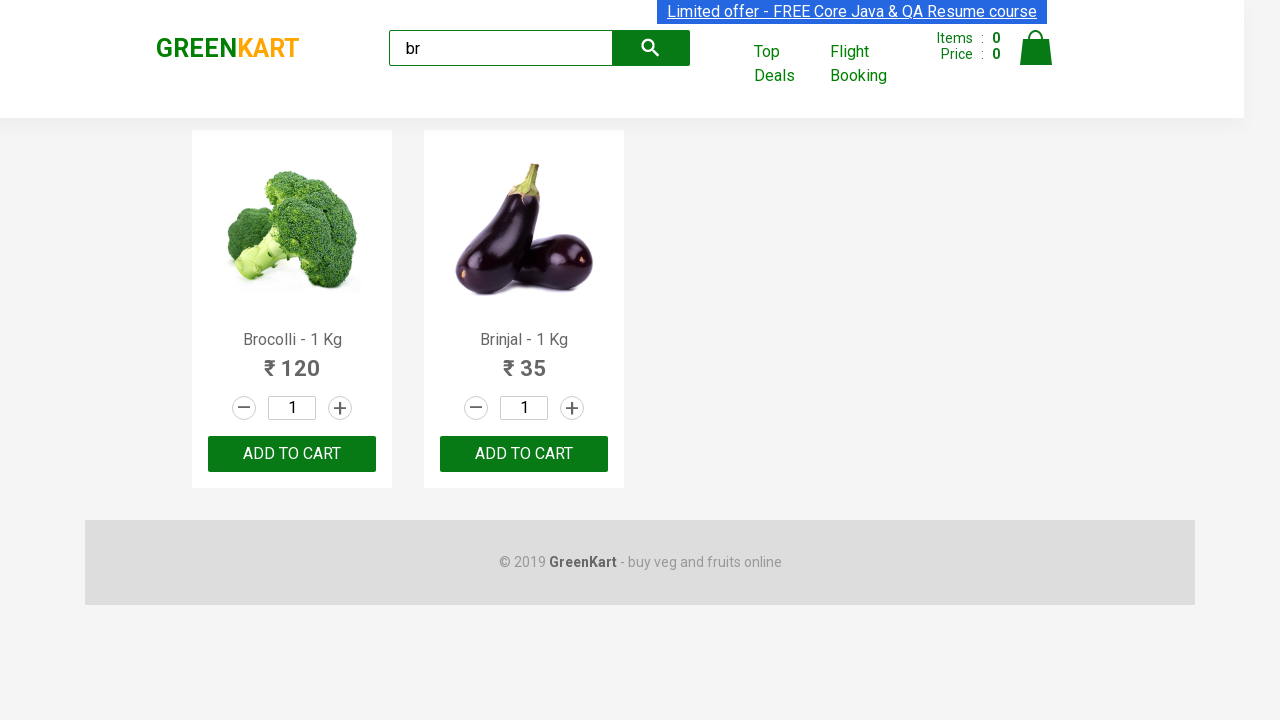

Clicked ADD TO CART button for Brinjal product at (524, 454) on div.product:has-text('Brinjal') >> button:has-text('ADD TO CART')
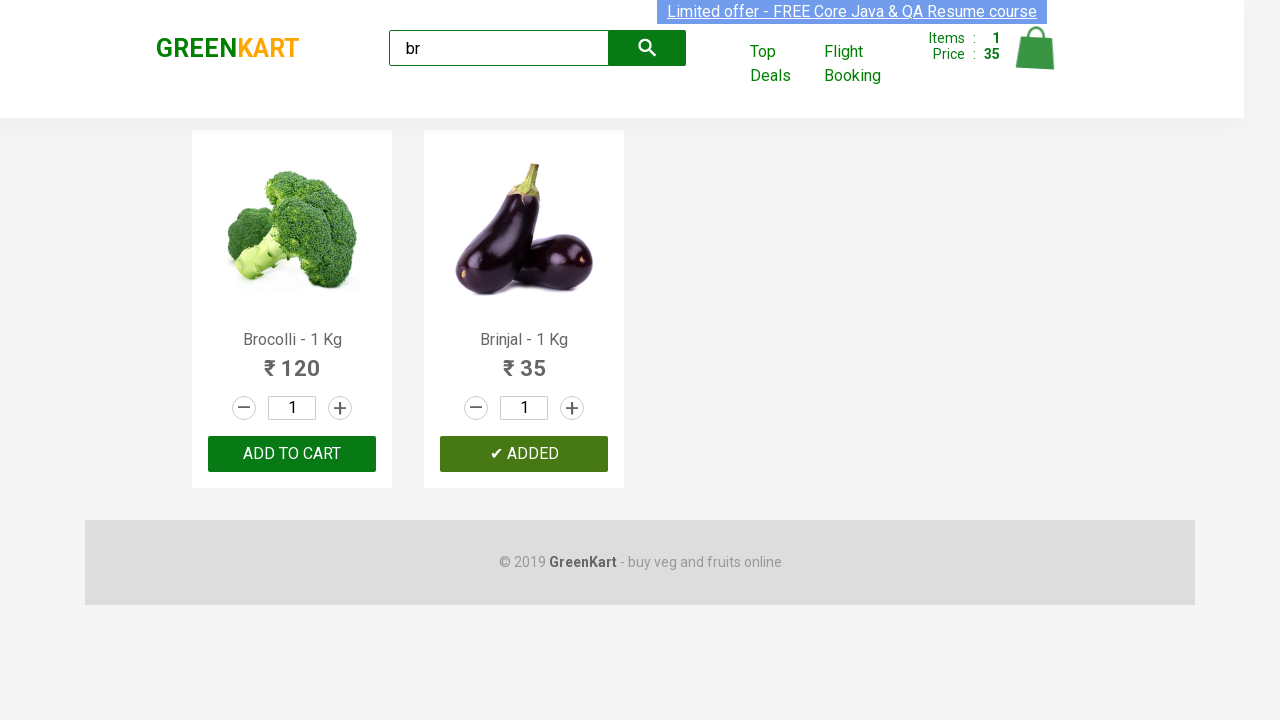

Clicked cart icon to view cart at (1036, 48) on img[alt='Cart']
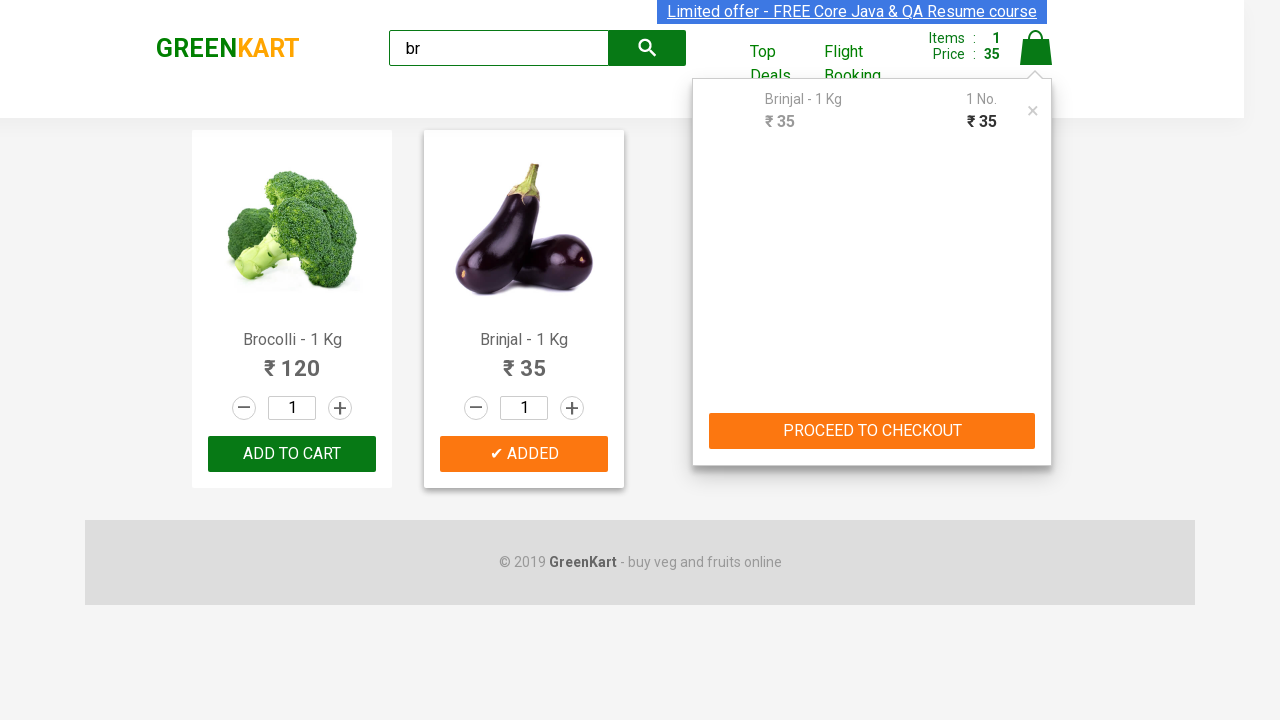

Clicked PROCEED TO CHECKOUT button at (872, 431) on button:has-text('PROCEED TO CHECKOUT')
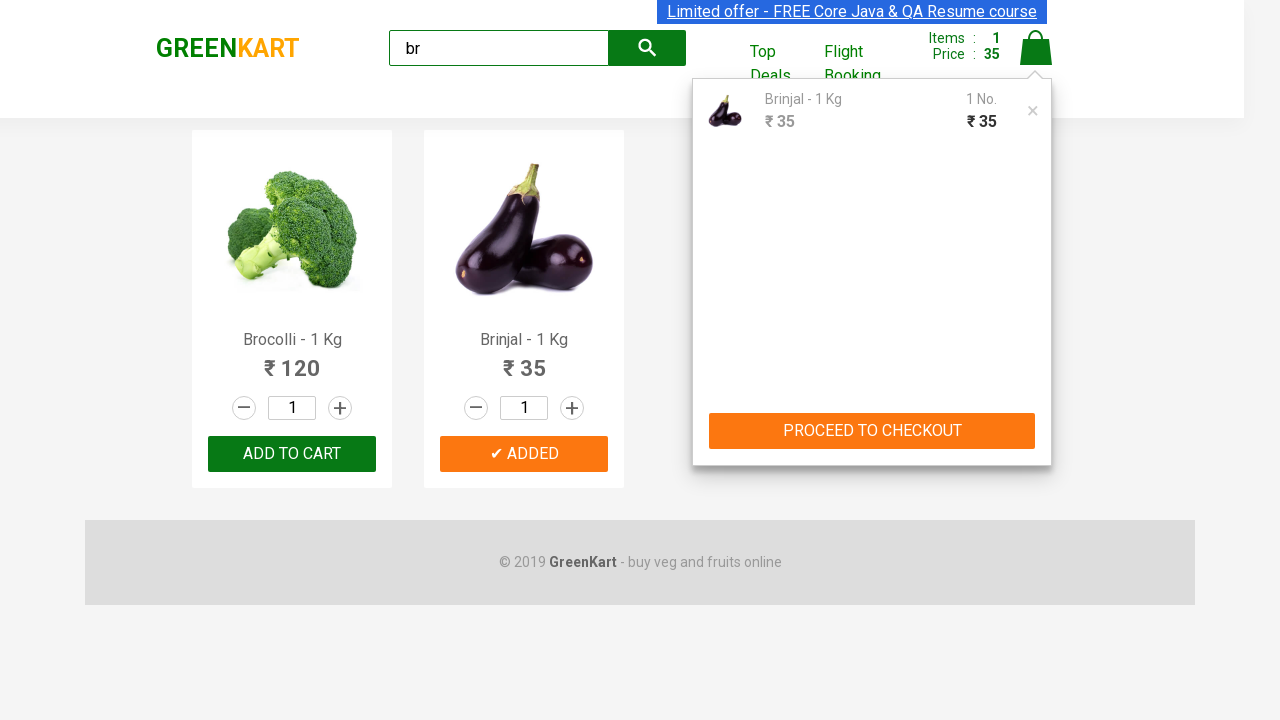

Clicked Place Order button at (1036, 420) on button:has-text('Place Order')
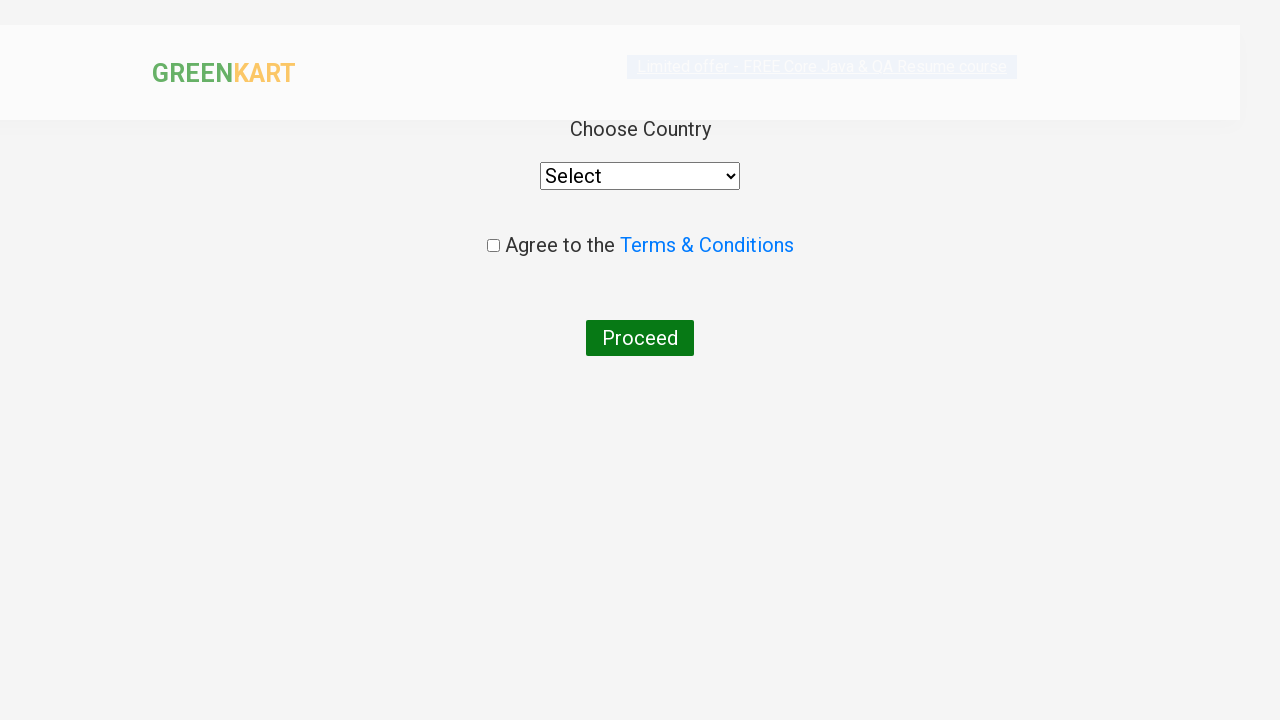

Selected 'India' from country dropdown on select
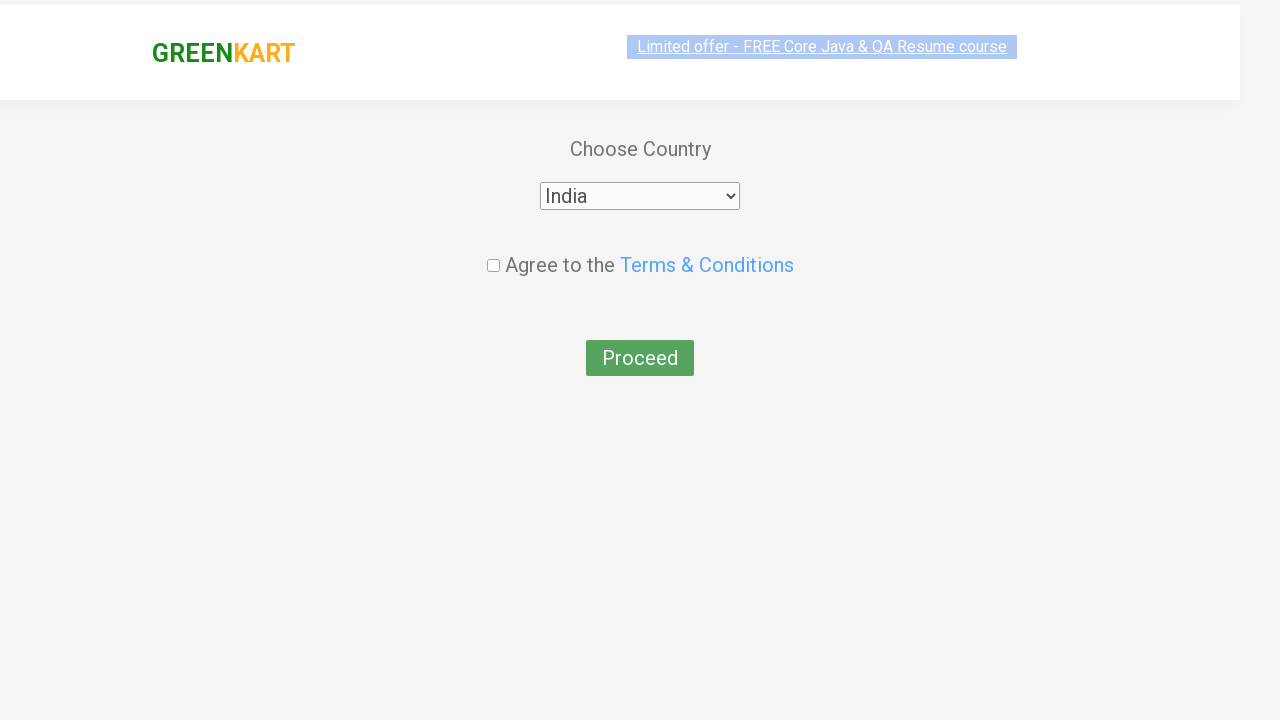

Checked 'Agree to terms' checkbox at (493, 246) on input.chkAgree
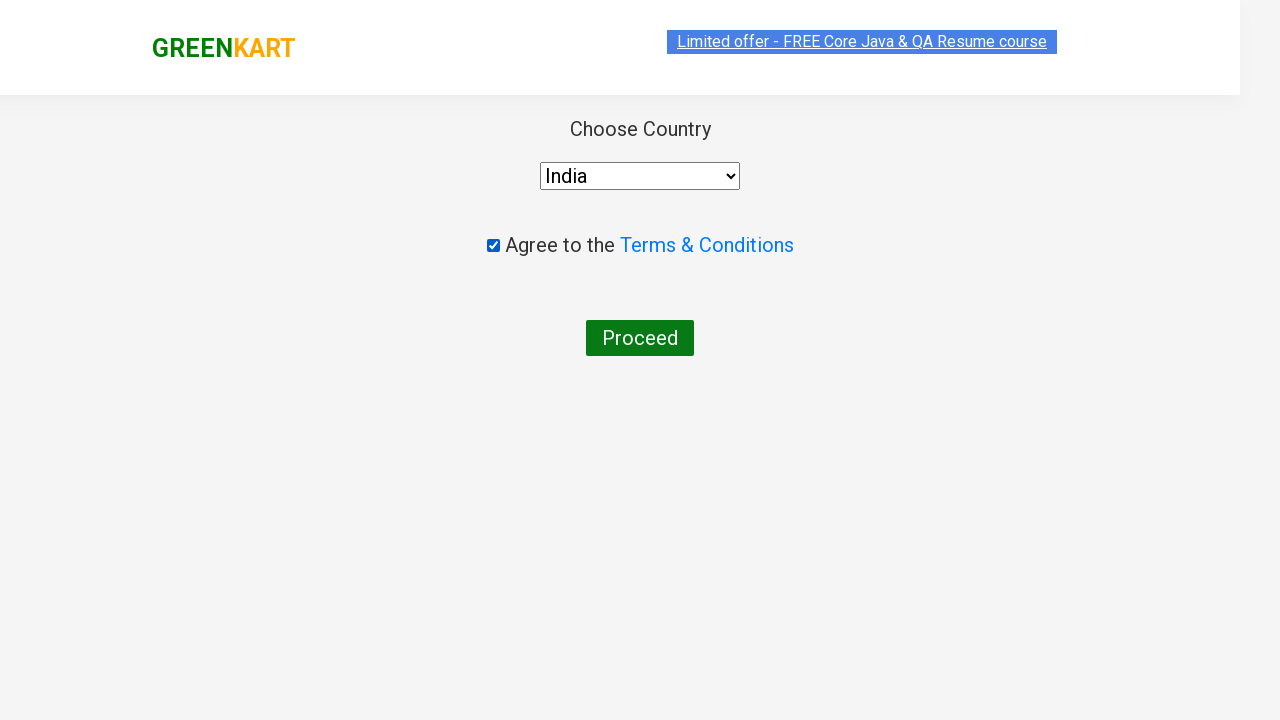

Clicked Proceed button to finalize order at (640, 338) on button:has-text('Proceed')
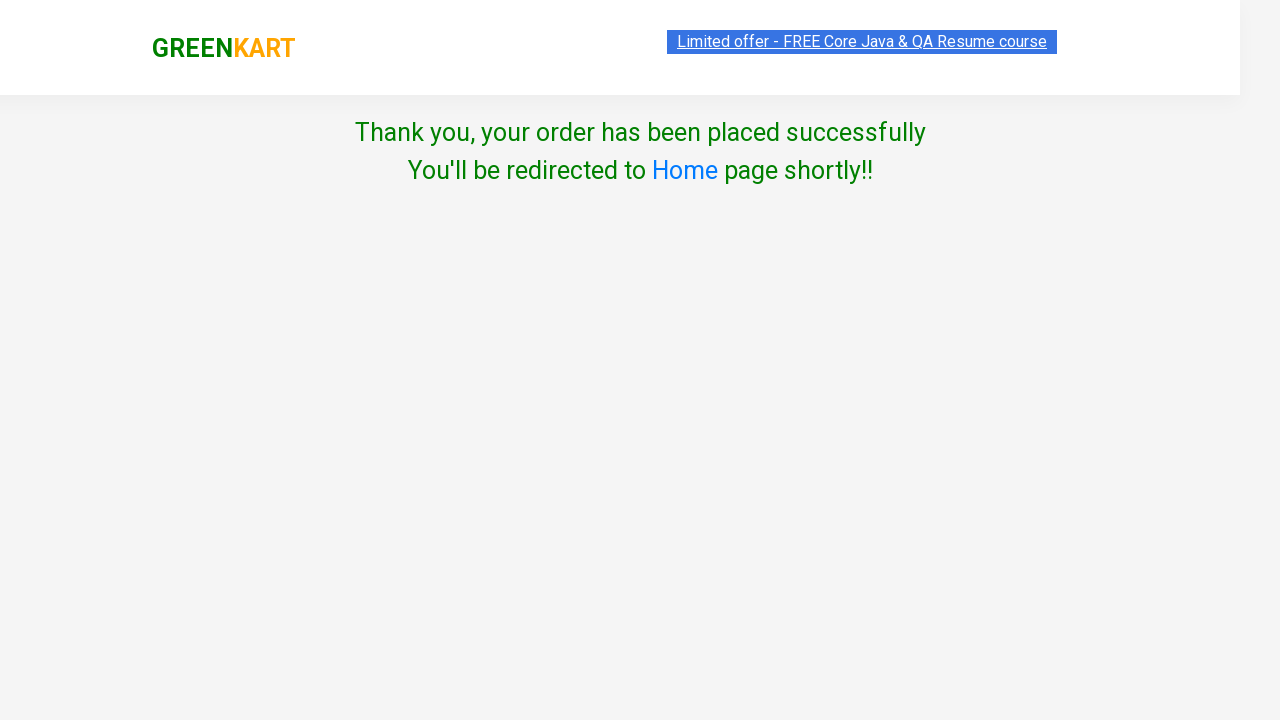

Success message 'Thank you, your order has been placed successfully' appeared
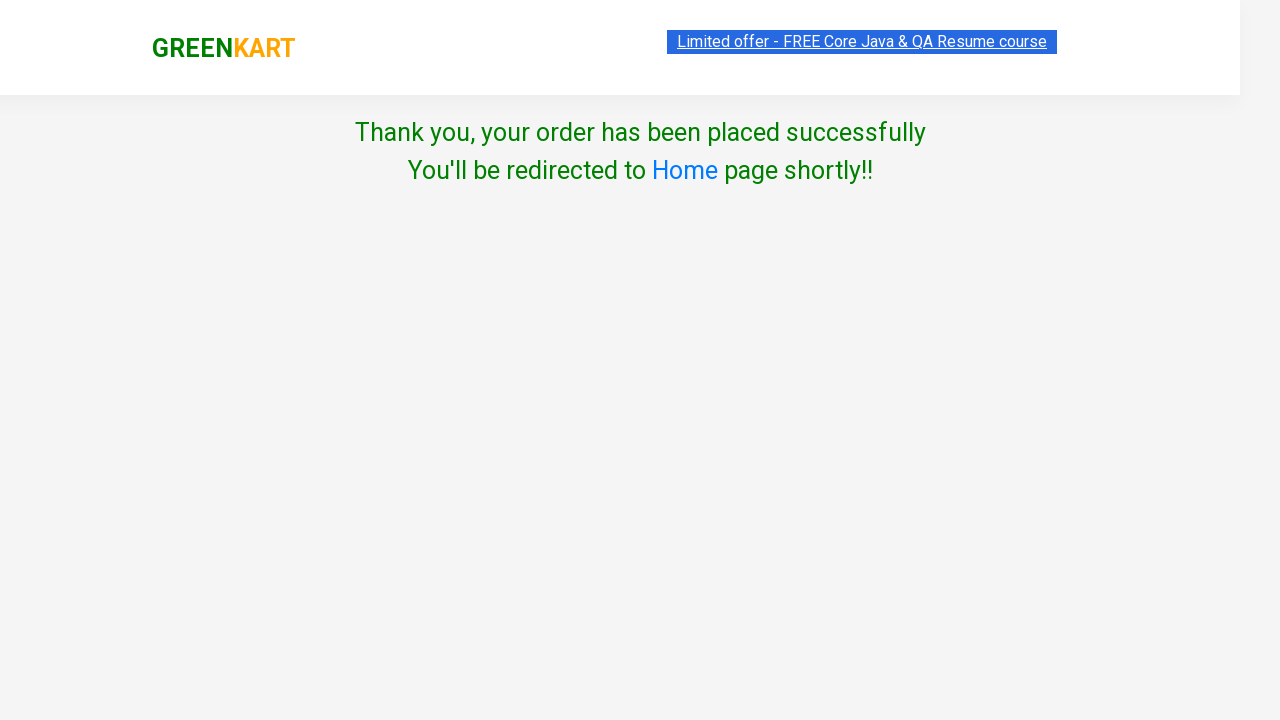

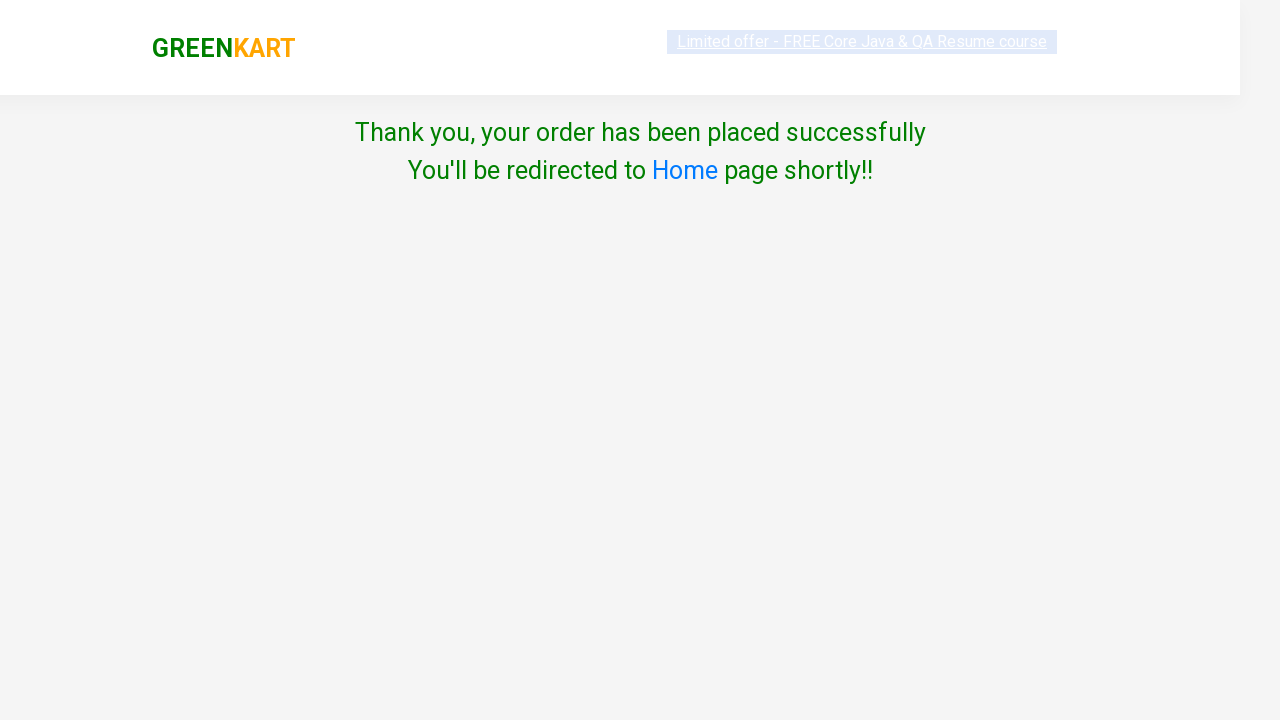